Tests double-click functionality on a button that triggers a JavaScript alert, then verifies and accepts the alert

Starting URL: https://only-testing-blog.blogspot.com/2014/09/selectable.html

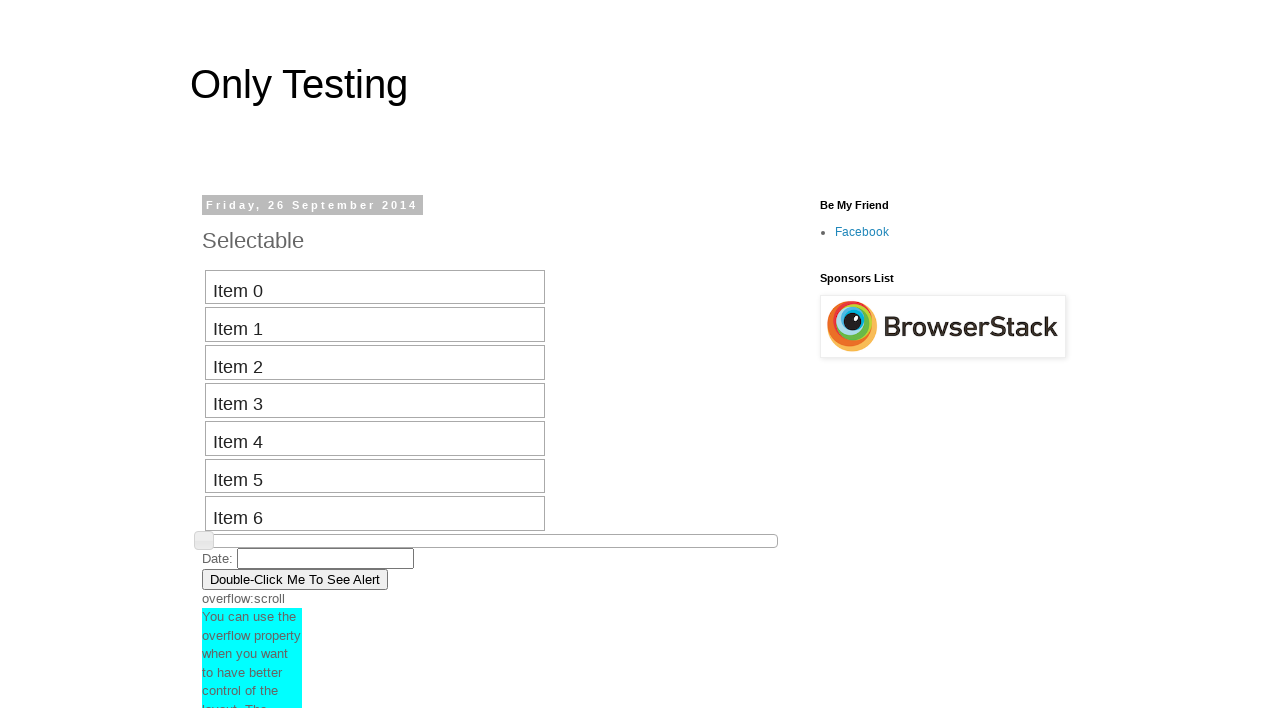

Navigated to alert test page
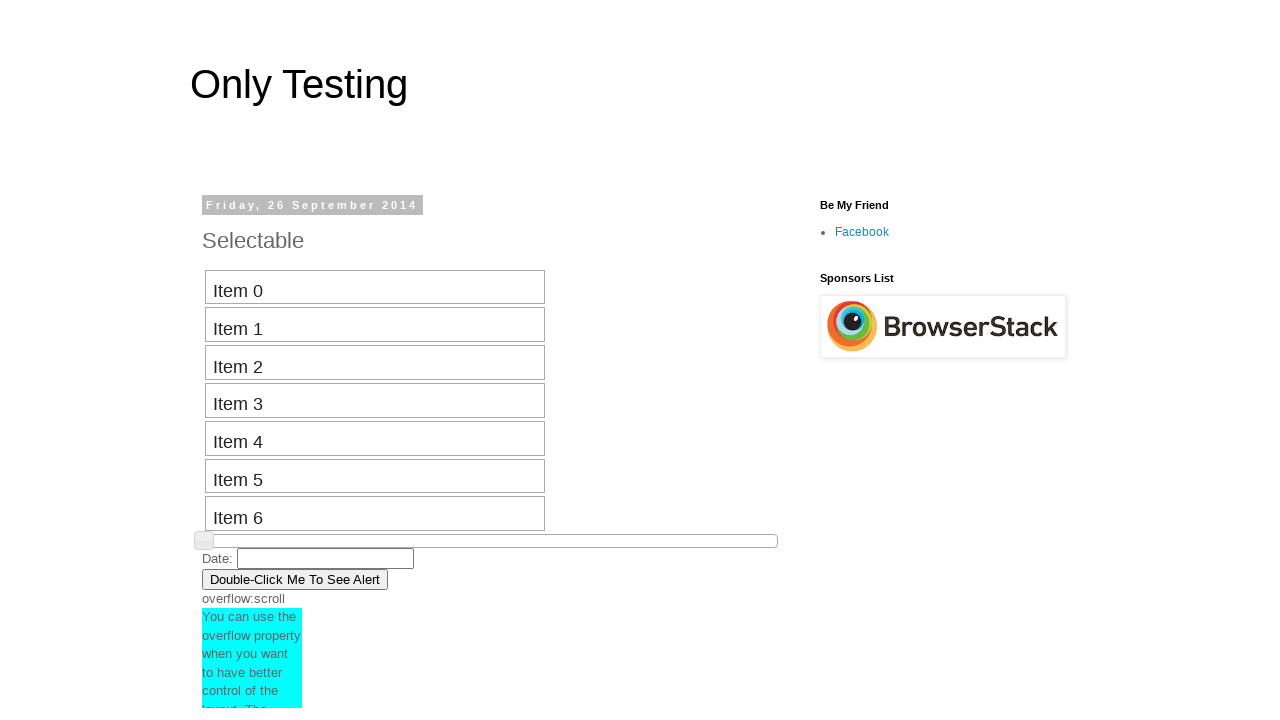

Double-clicked button to trigger JavaScript alert at (295, 579) on button[ondblclick="myFunction()"]
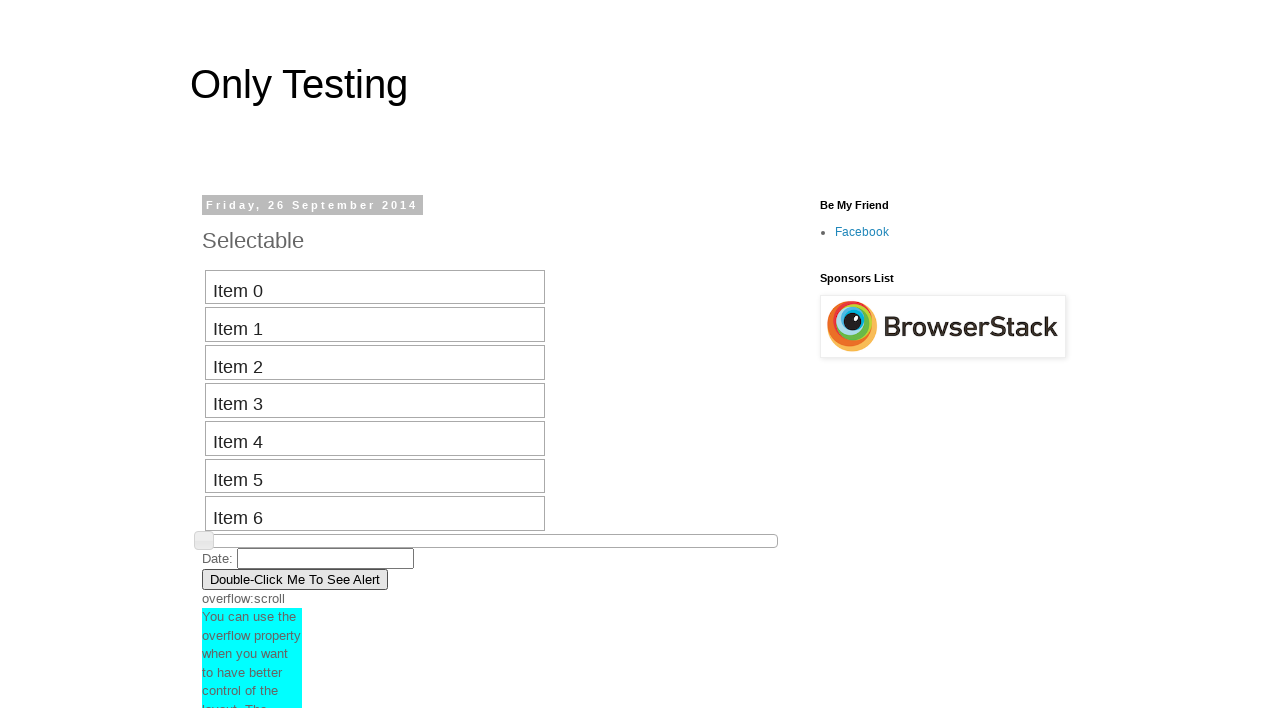

Set up dialog handler to accept alert
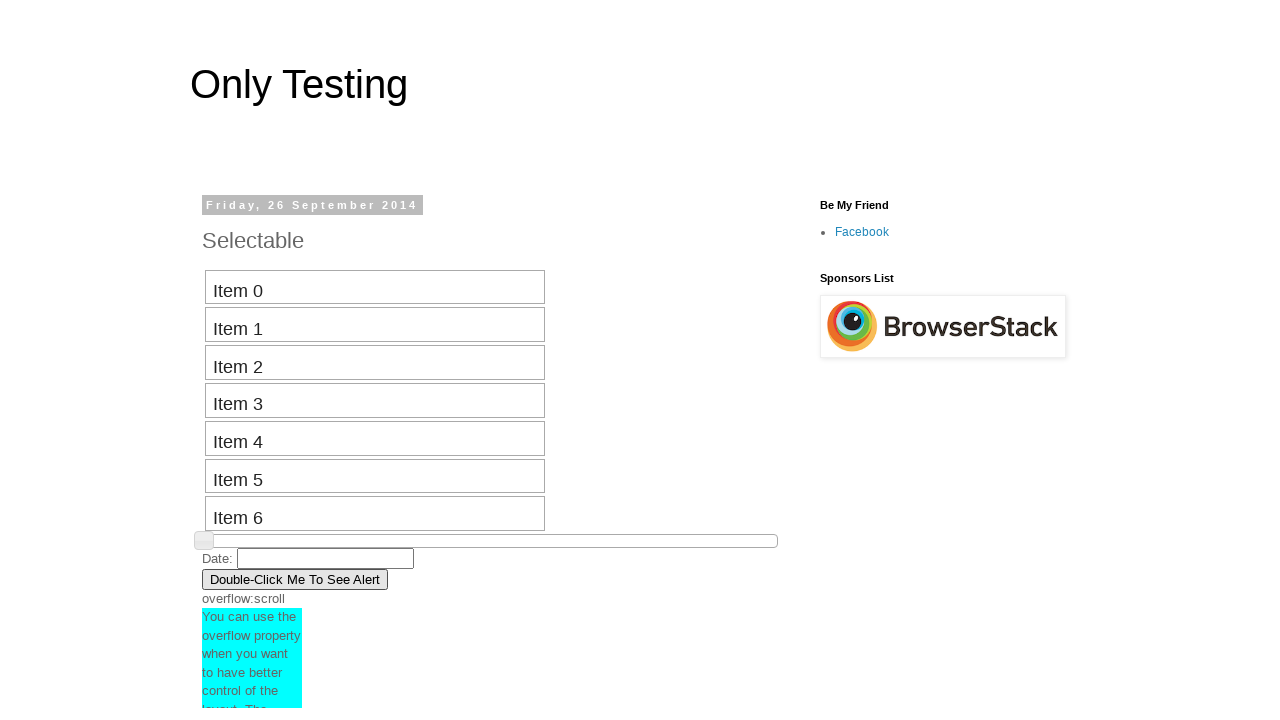

Waited for alert processing to complete
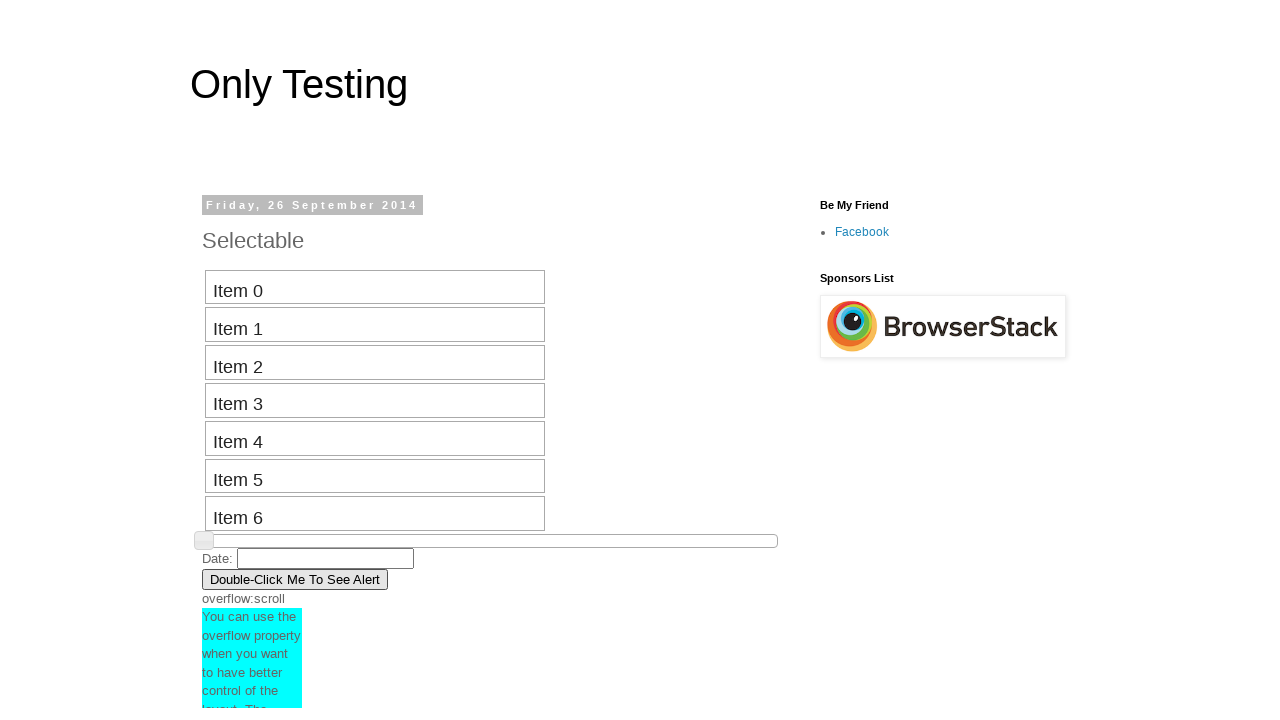

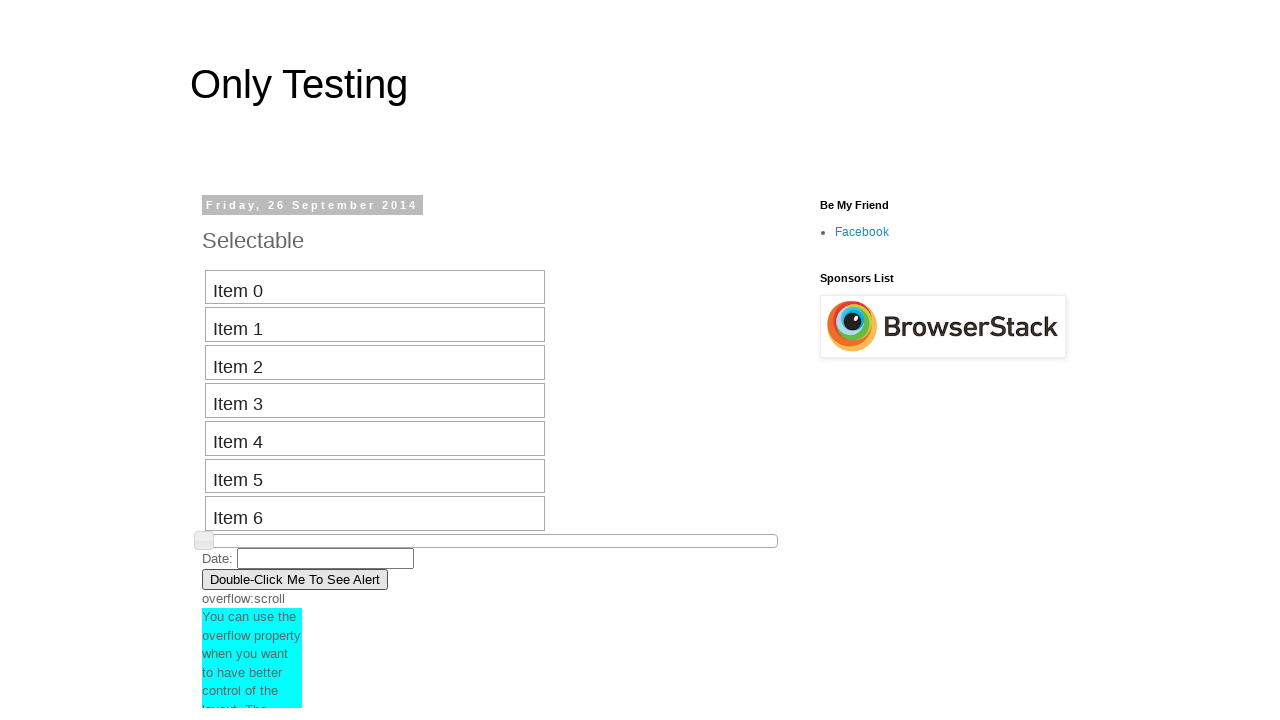